Tests clicking a primary button on a UI testing playground page and handling the resulting alert dialog, repeated 3 times to verify consistent behavior.

Starting URL: http://uitestingplayground.com/classattr

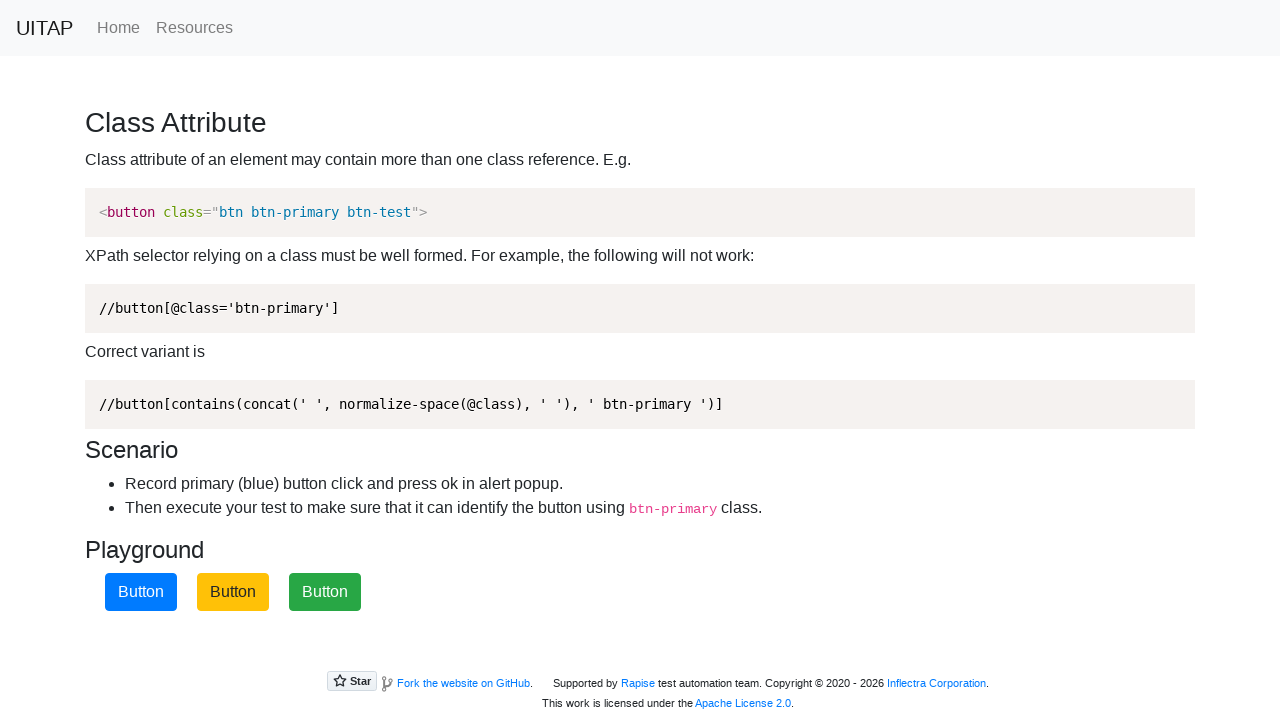

Navigated to UI testing playground classattr page
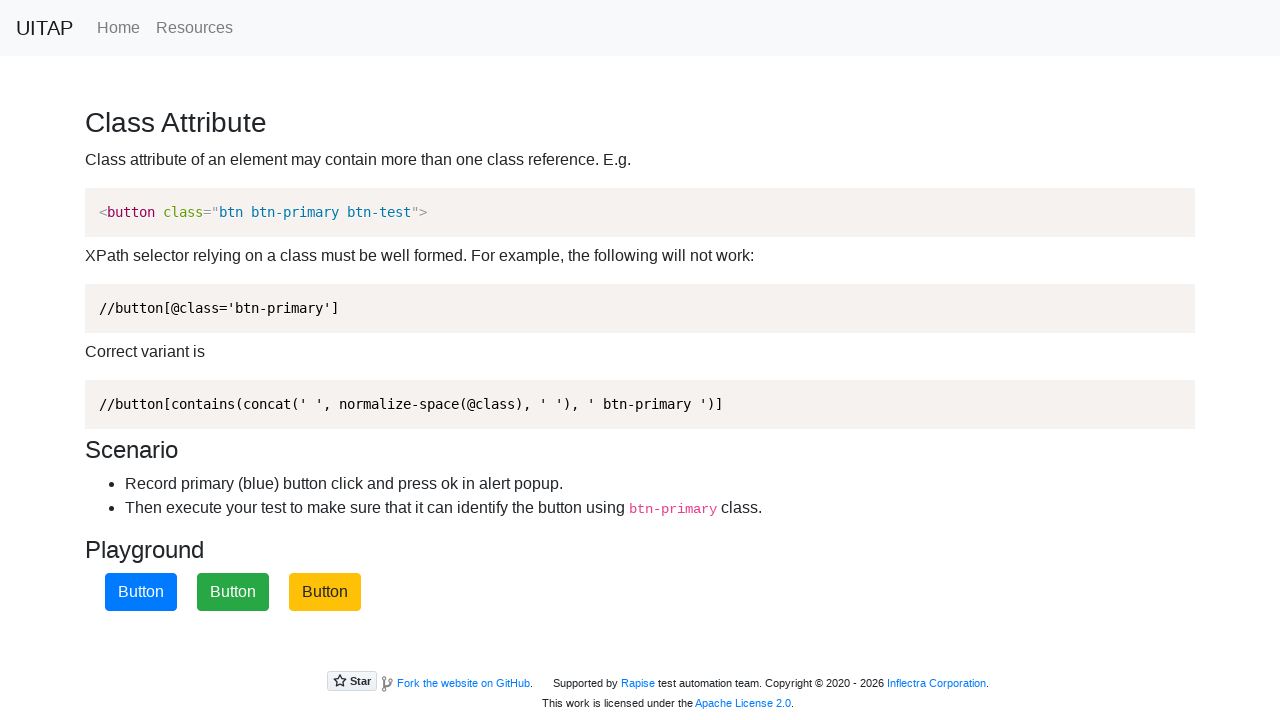

Clicked primary button (iteration 1 of 3) at (141, 592) on button.btn-primary
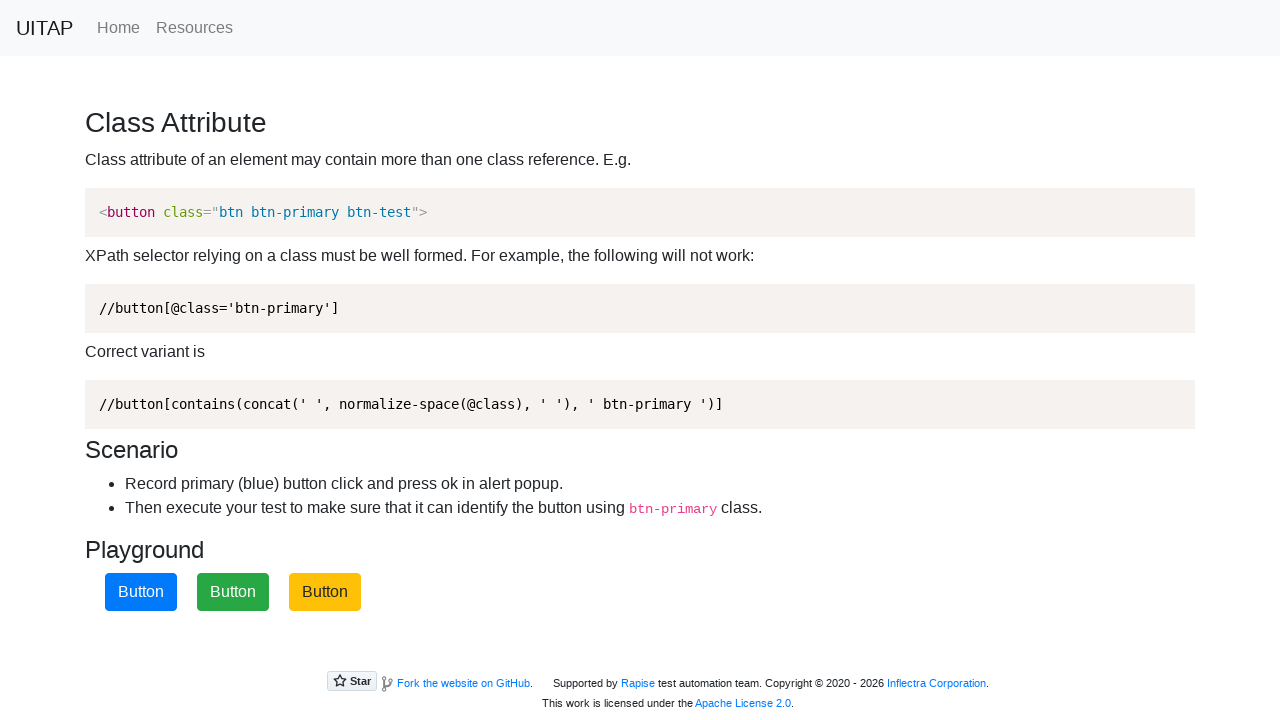

Set up dialog handler to accept alert (iteration 1 of 3)
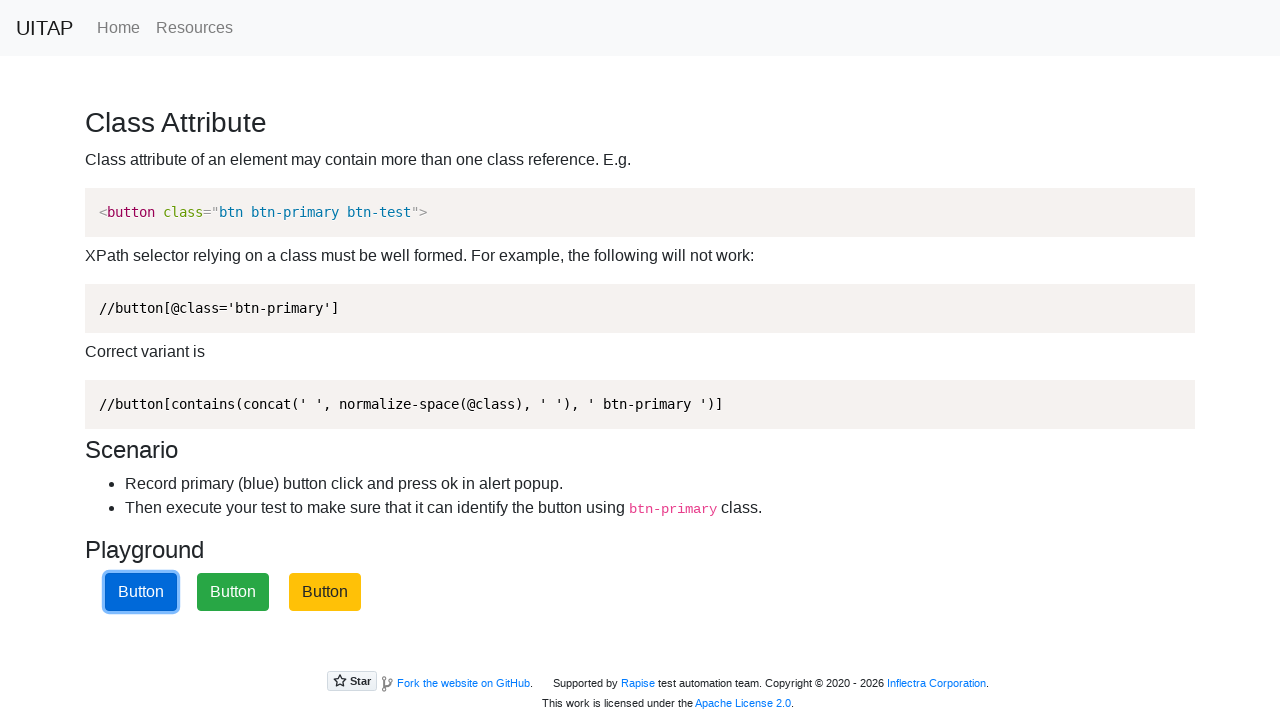

Waited 500ms before next iteration
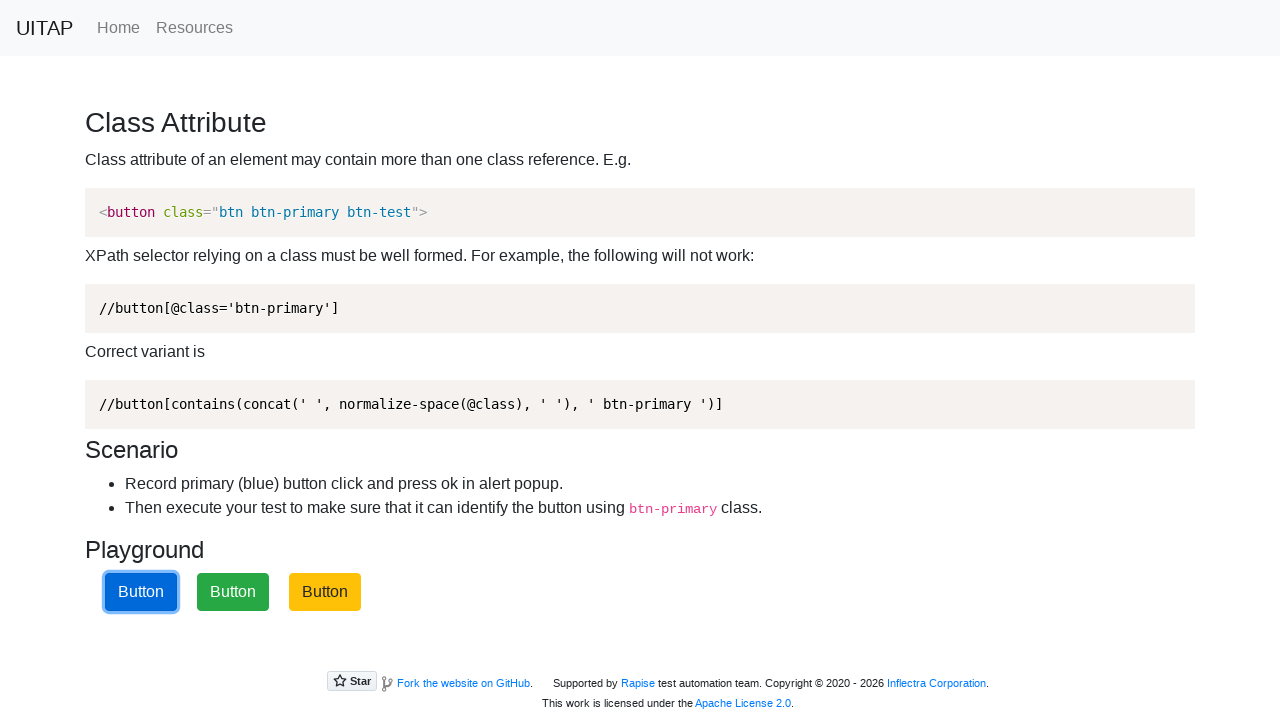

Navigated back to classattr page for next iteration
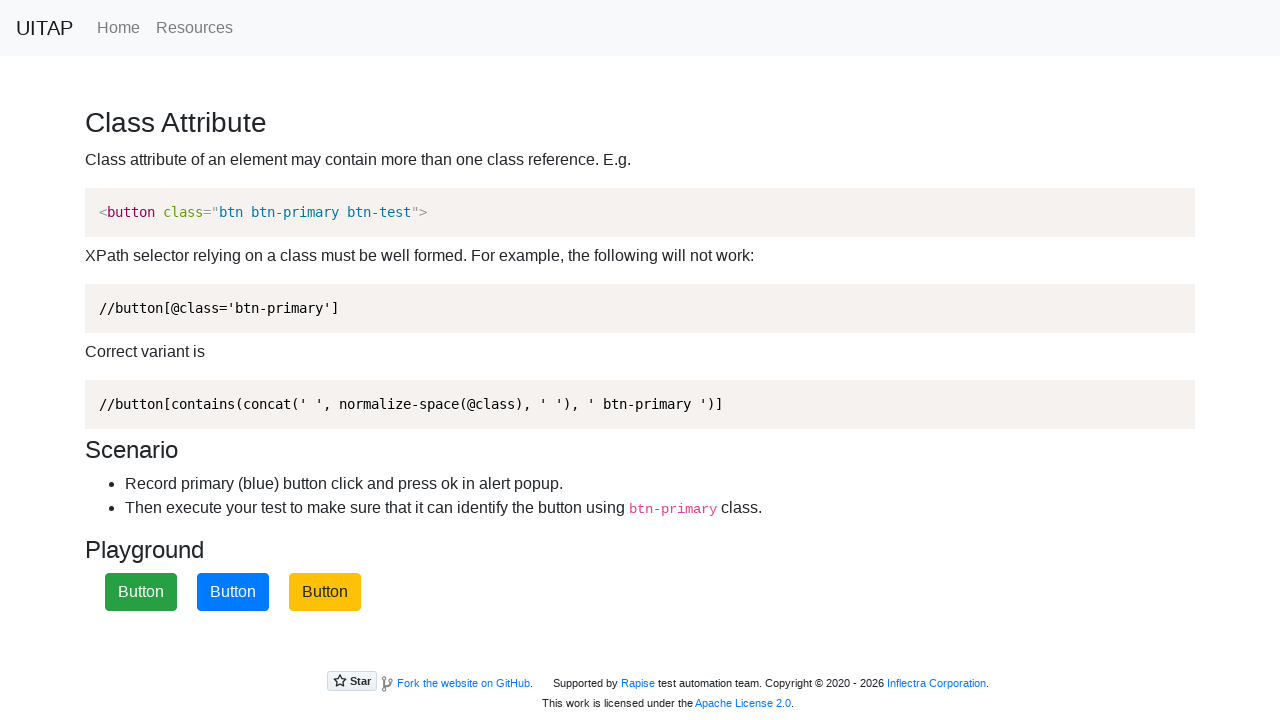

Clicked primary button (iteration 2 of 3) at (233, 592) on button.btn-primary
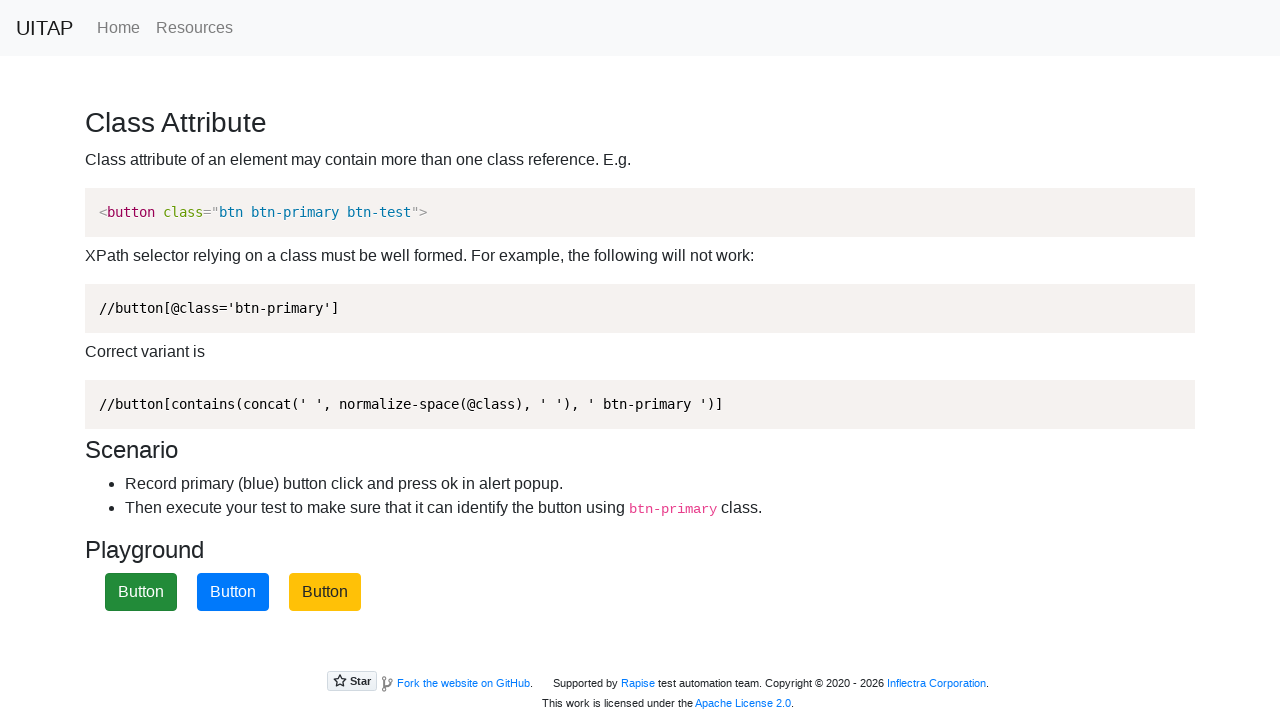

Set up dialog handler to accept alert (iteration 2 of 3)
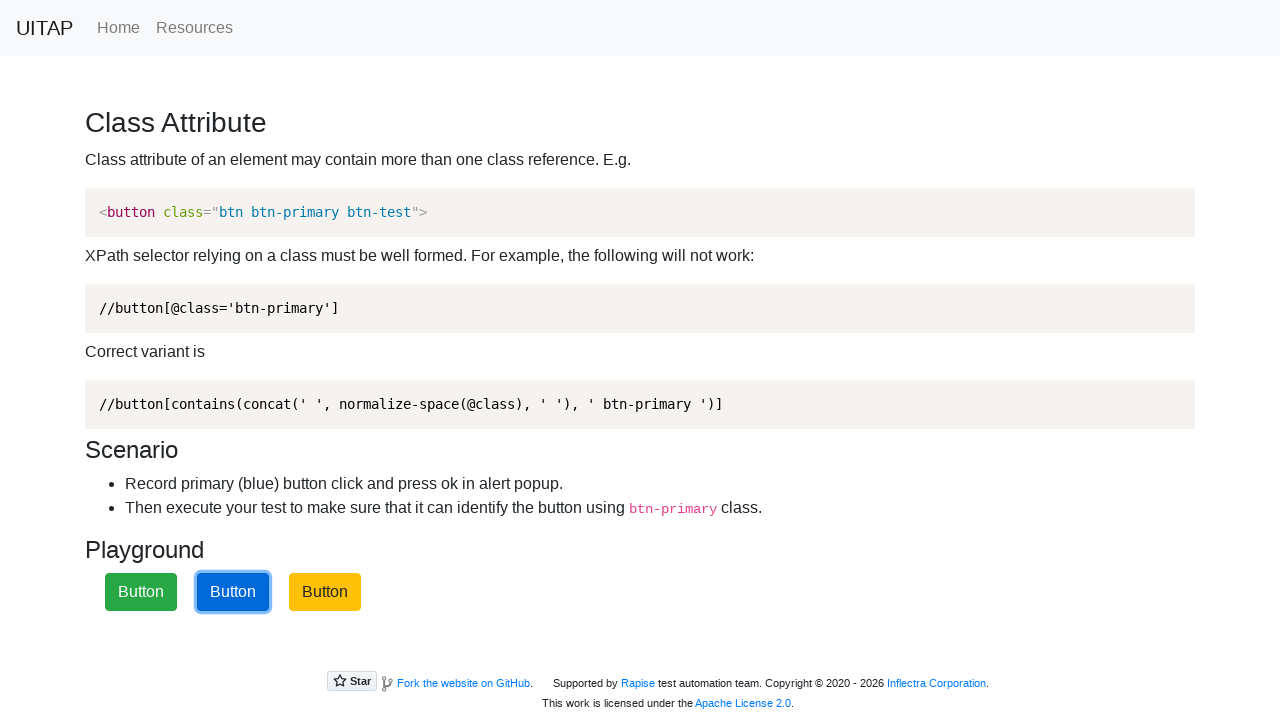

Waited 500ms before next iteration
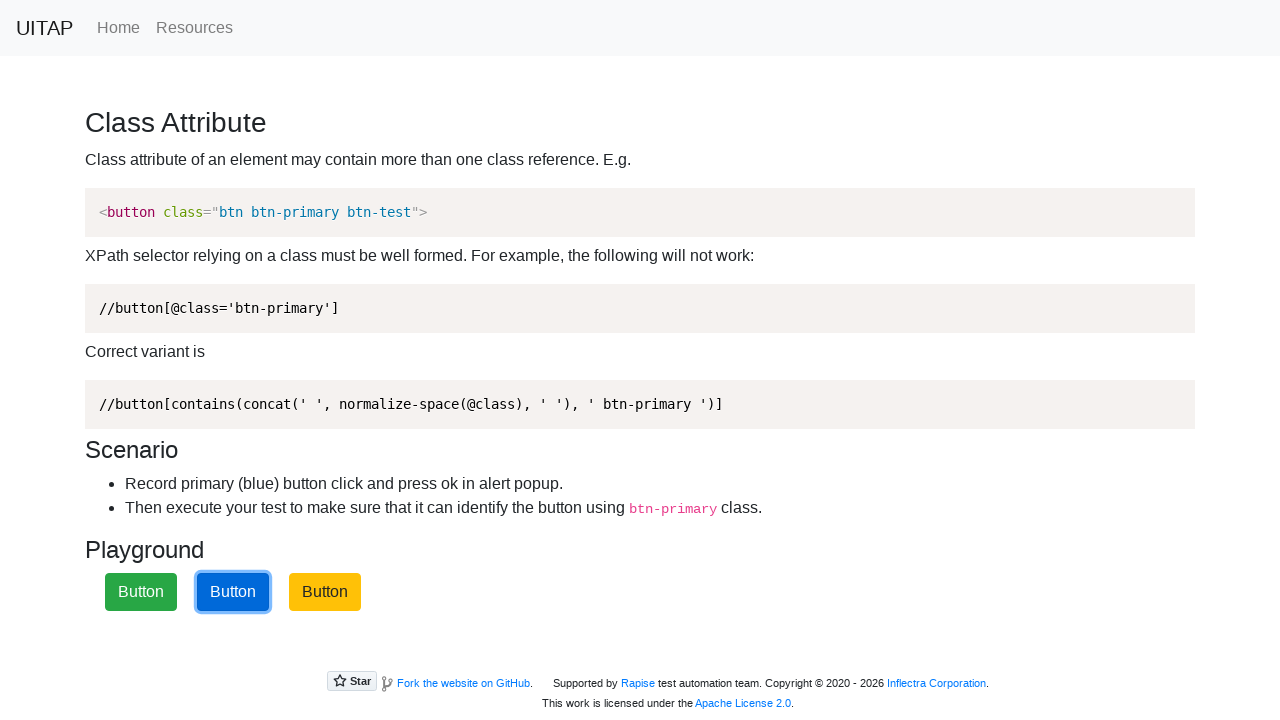

Navigated back to classattr page for next iteration
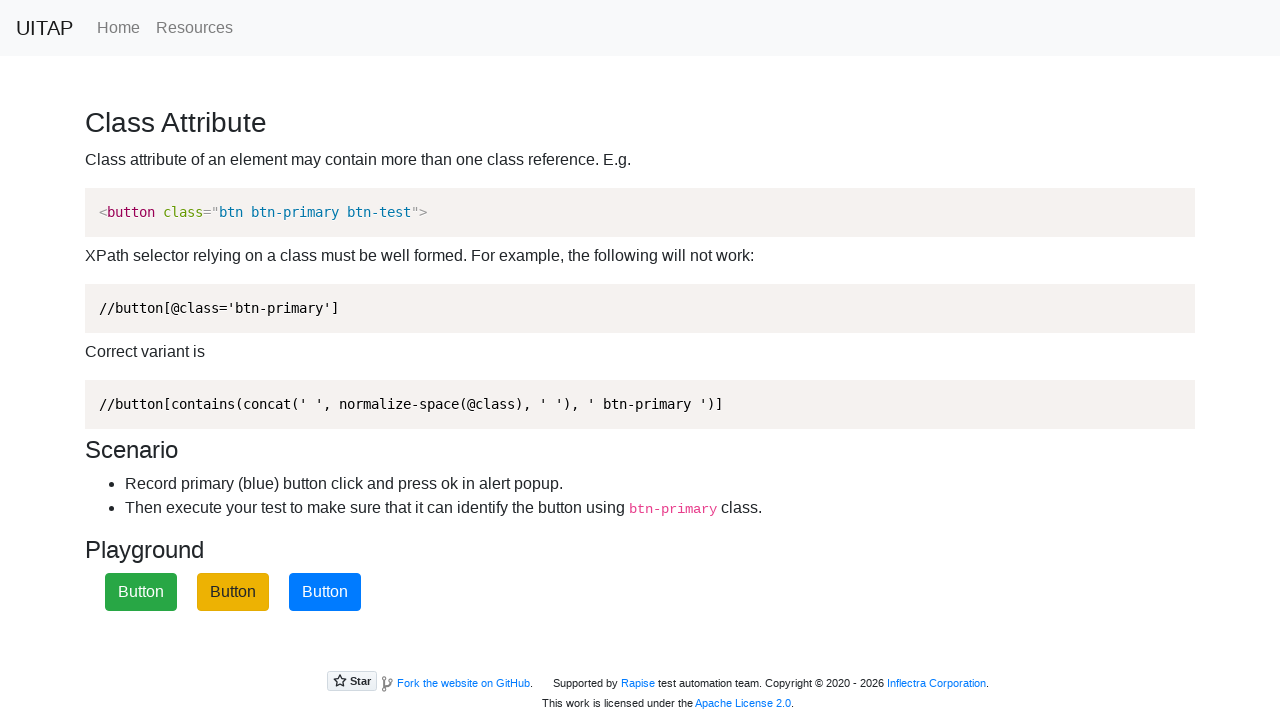

Clicked primary button (iteration 3 of 3) at (325, 592) on button.btn-primary
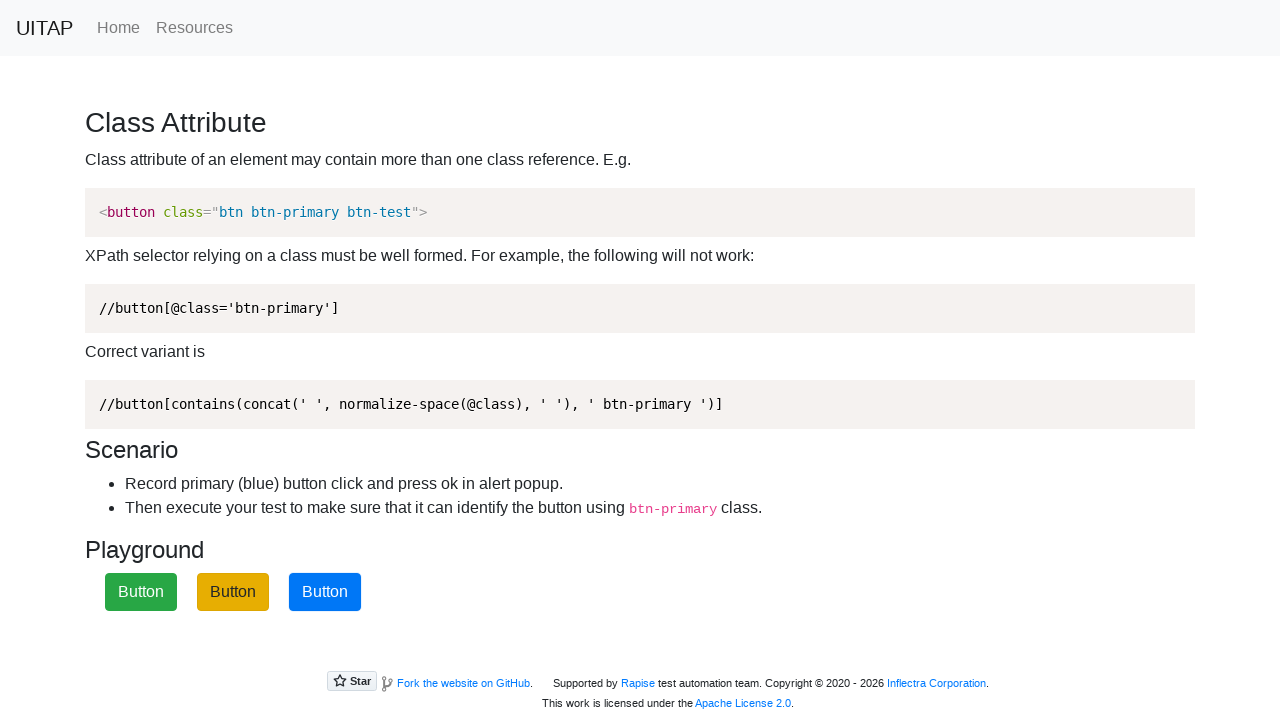

Set up dialog handler to accept alert (iteration 3 of 3)
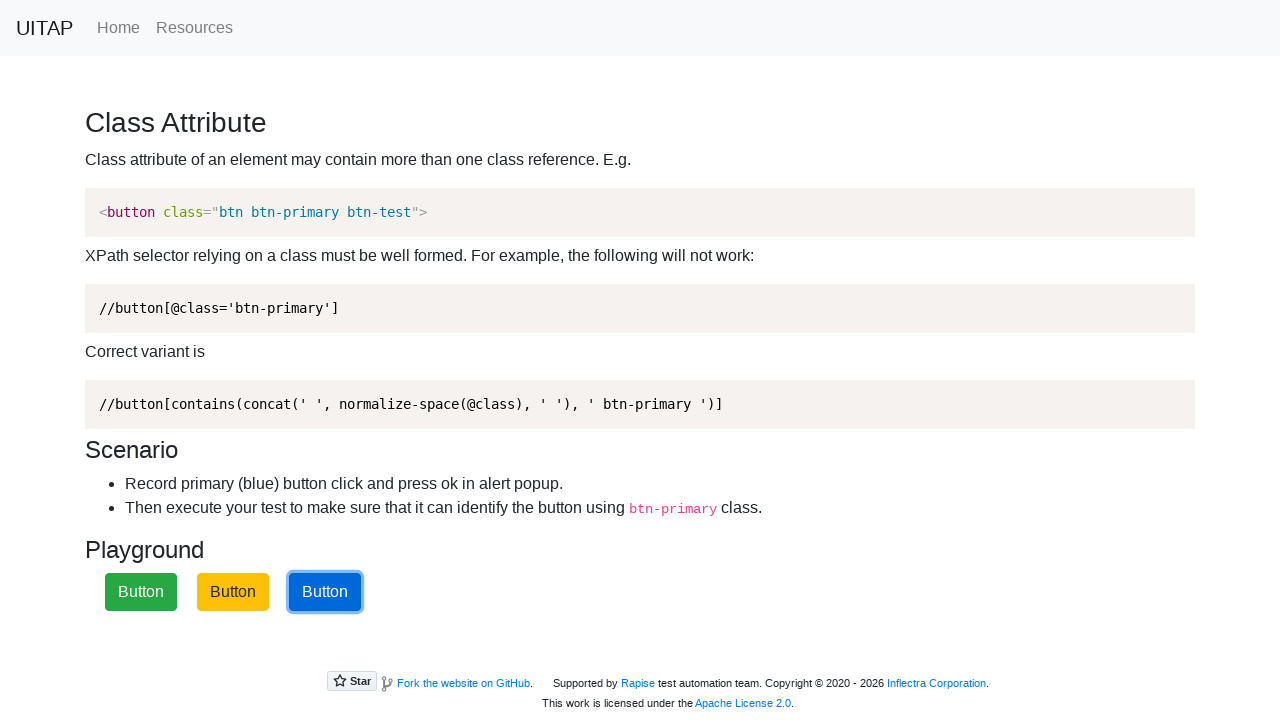

Waited 500ms before next iteration
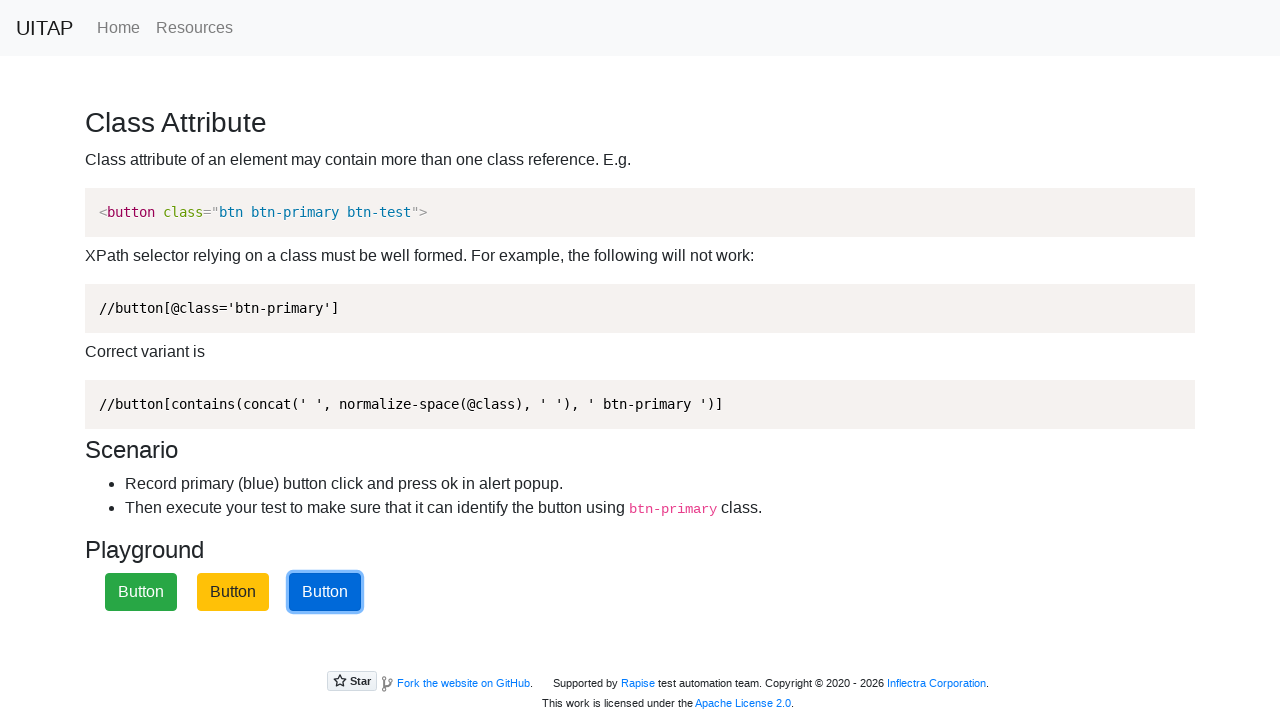

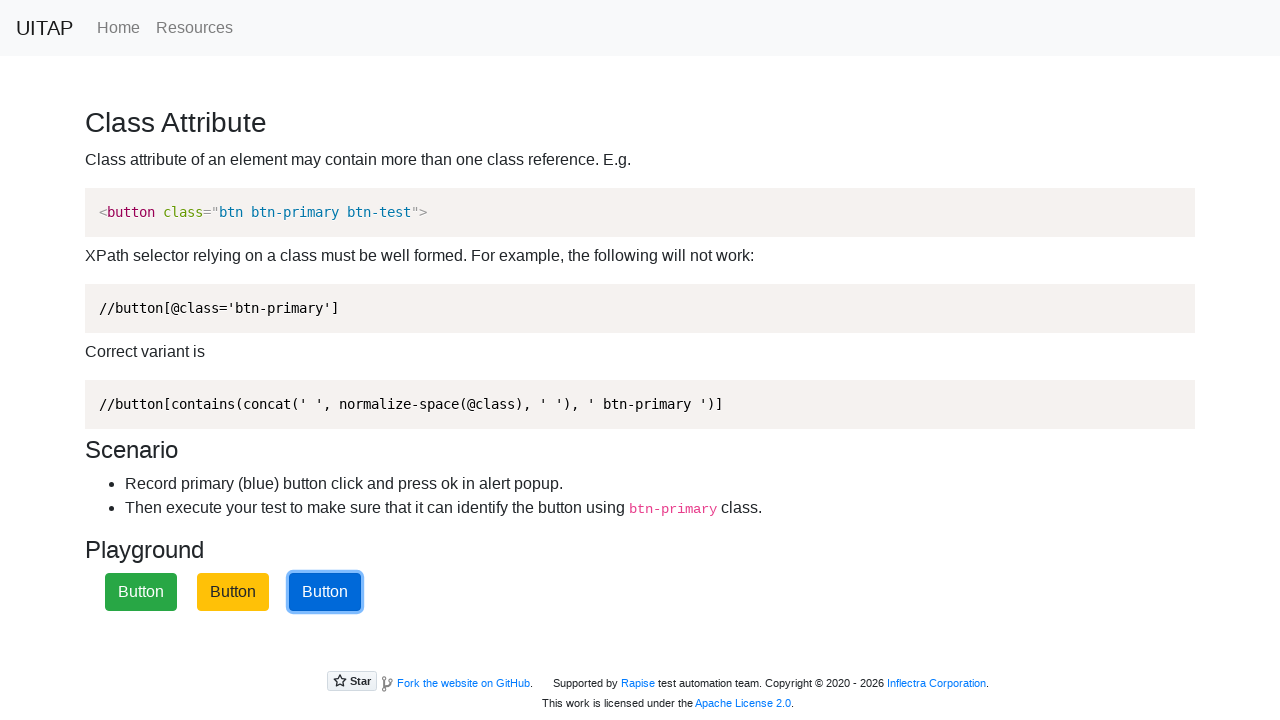